Tests dynamic content by clicking a button to add boxes and verifying they appear on the page

Starting URL: https://www.selenium.dev/selenium/web/dynamic.html

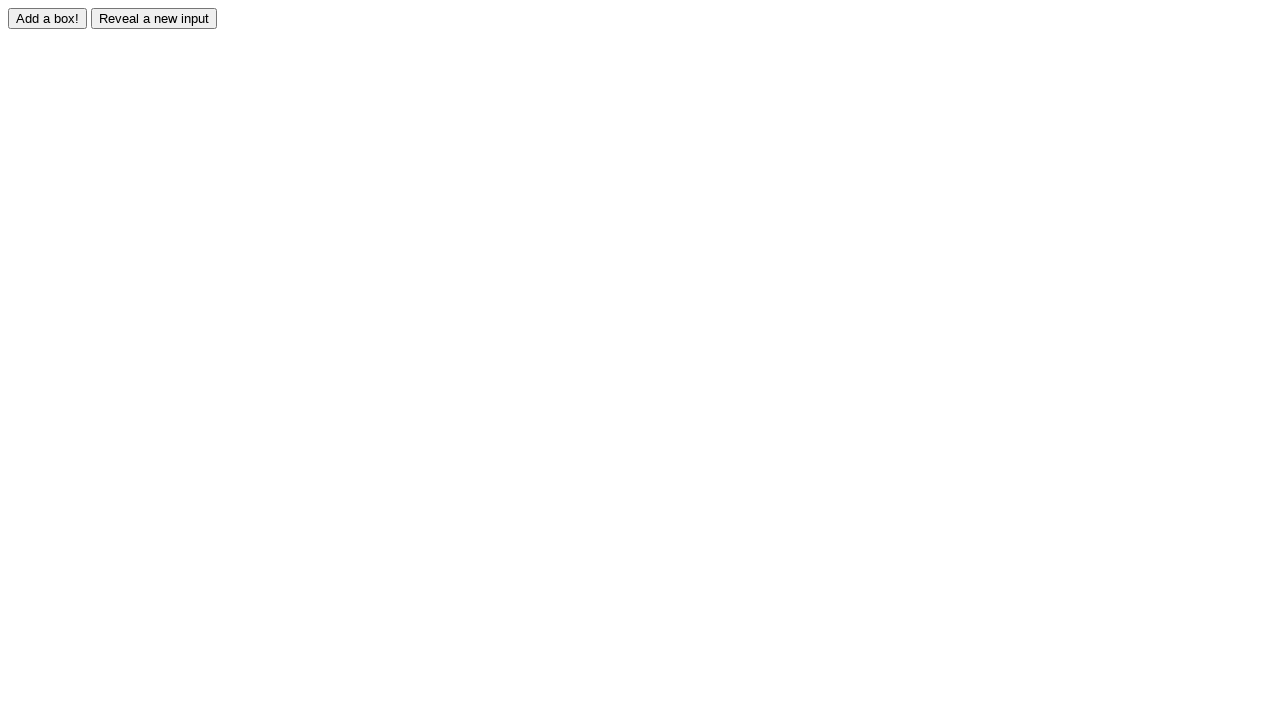

Clicked 'Add a box!' button at (48, 18) on #adder
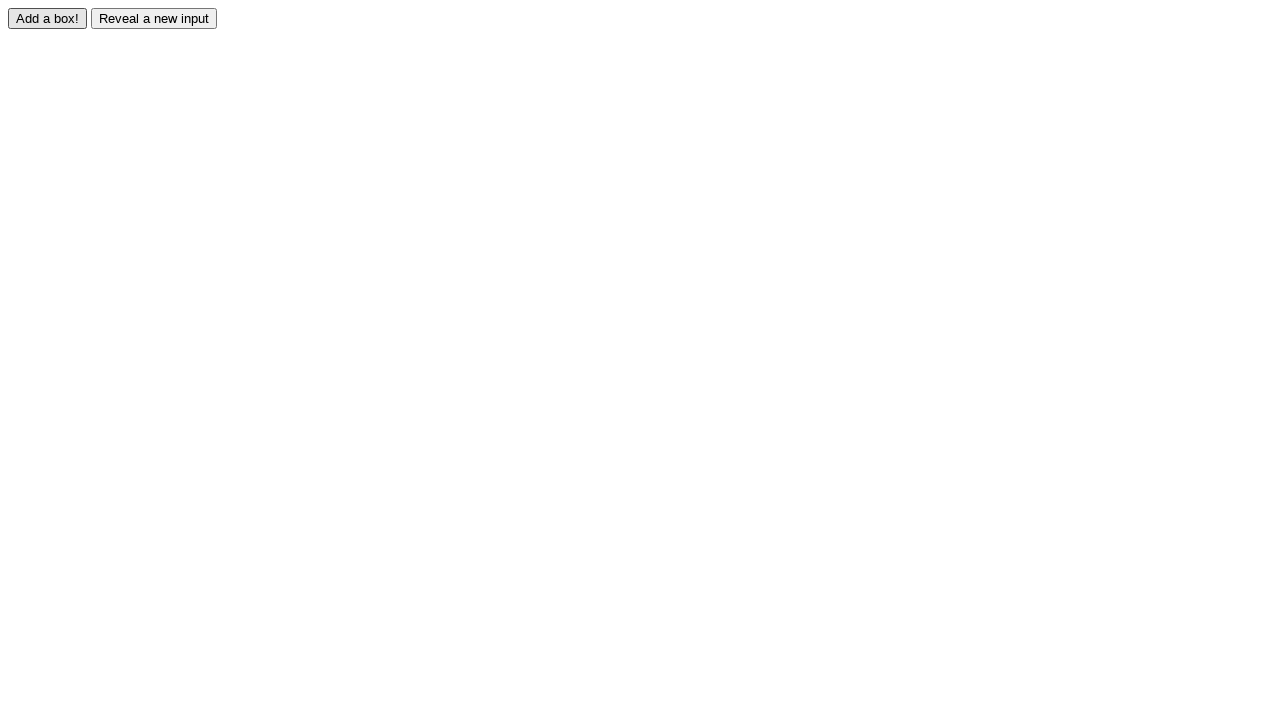

Box appeared on the page
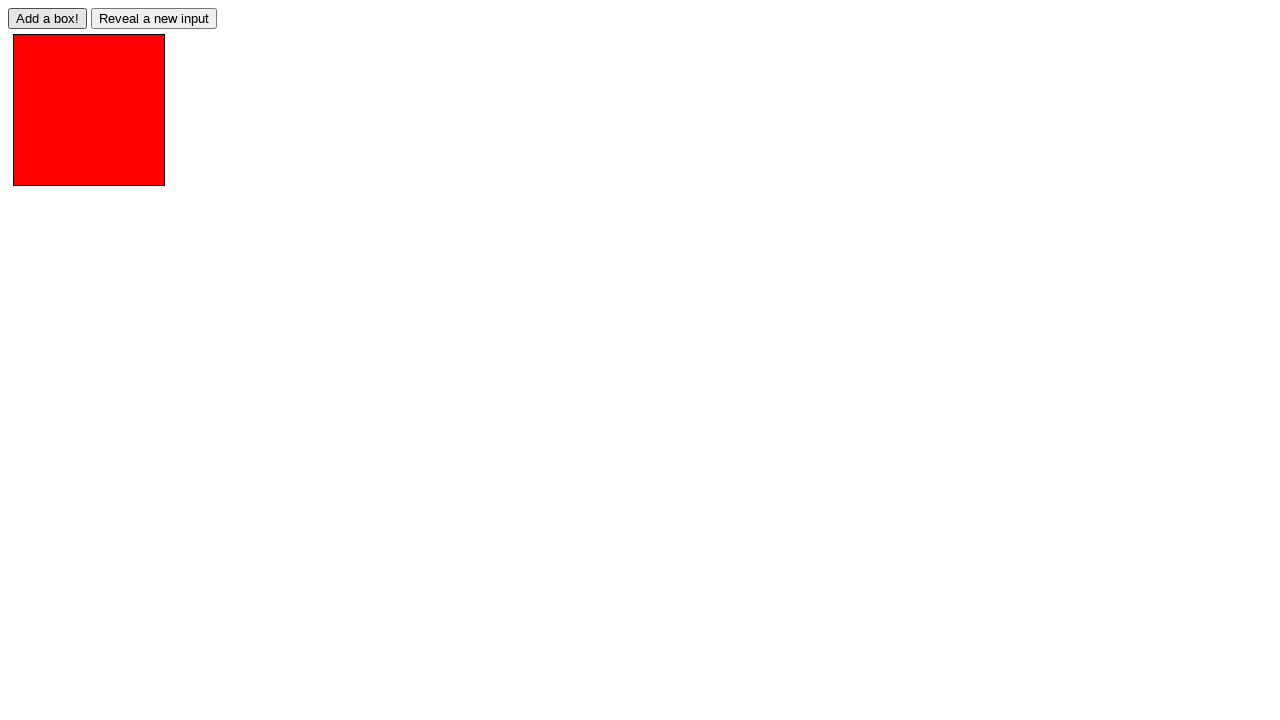

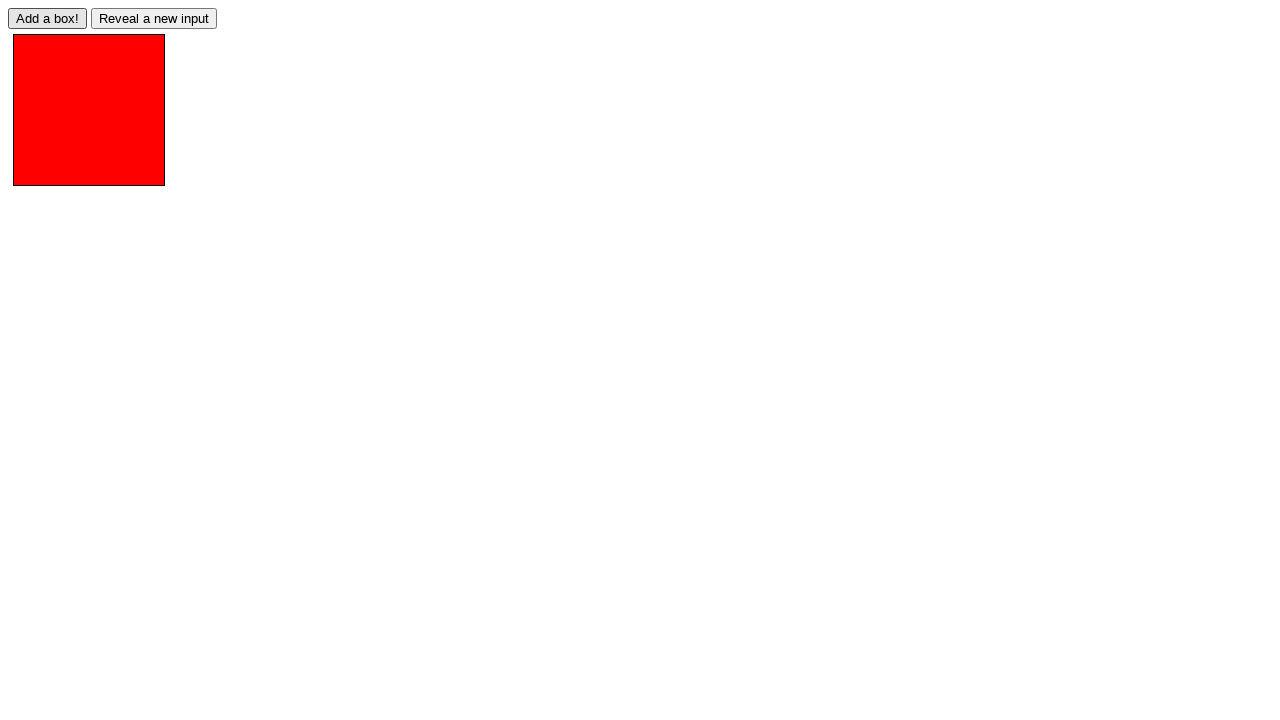